Tests the Help me button functionality by clicking it and verifying the Support Center appears

Starting URL: https://deens-master.now.sh/search/trip?address=San%20Francisco%2C%20CA%2C%20USA&city=San%20Francisco&countryCode=US&limit=25&locationSearchType=placeData&page=1&state=California

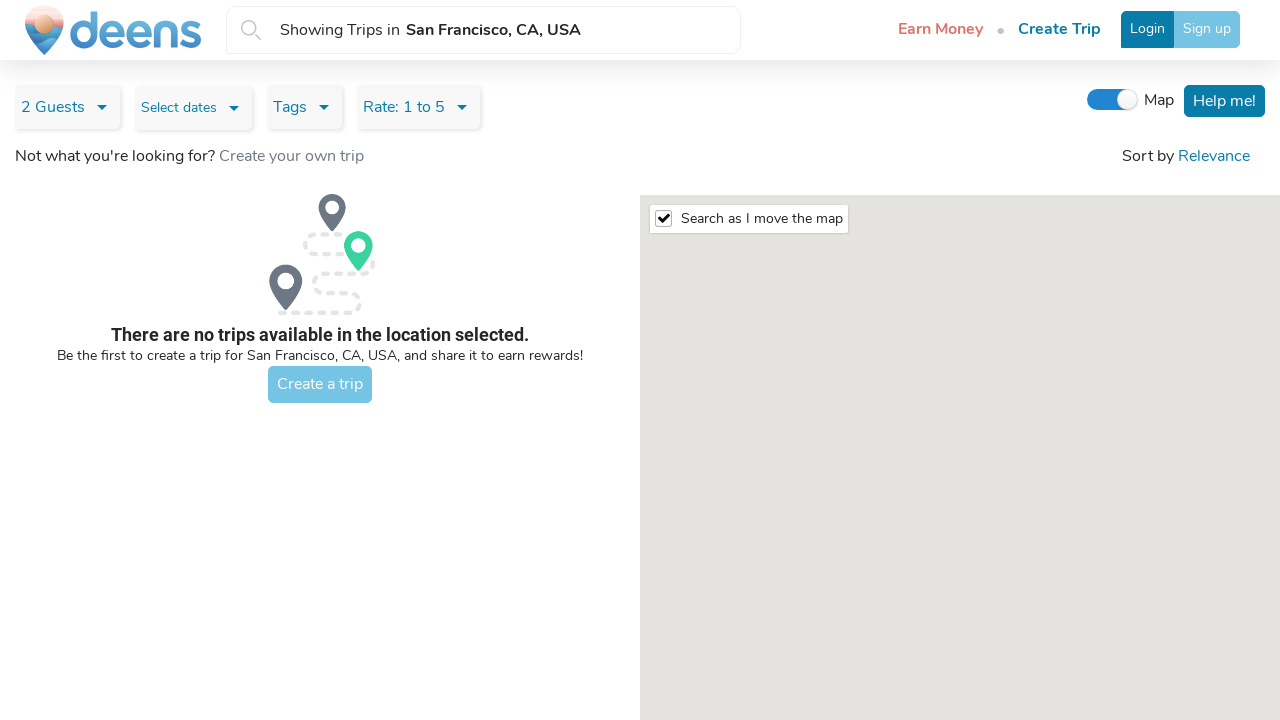

Navigated to search trip page for San Francisco
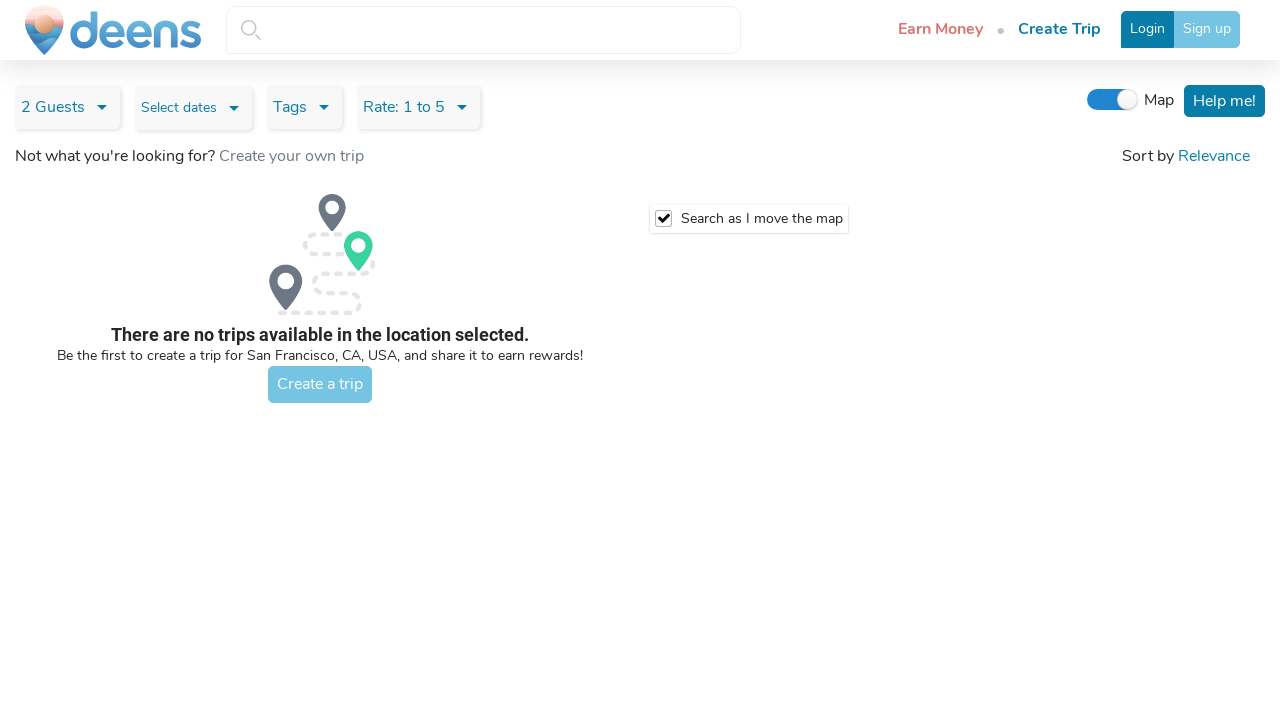

Clicked Help me button at (1224, 101) on xpath=//button[@to='[object Object]']
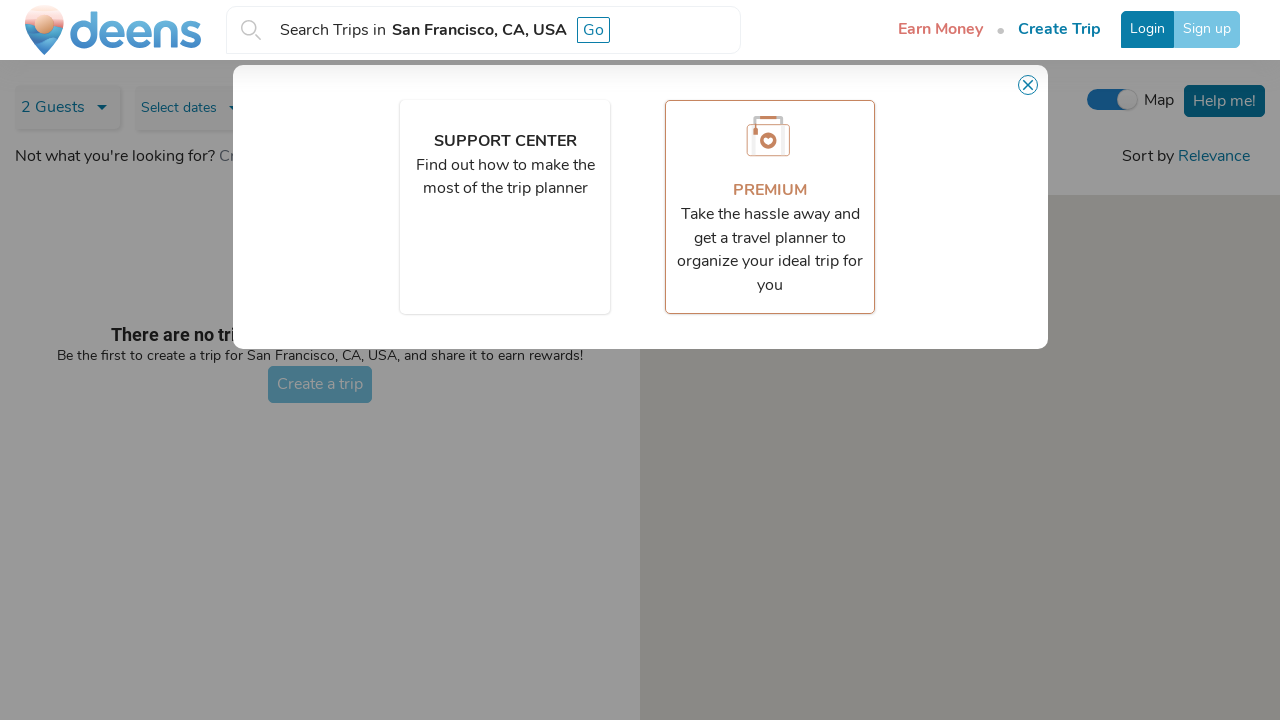

Support Center text appeared on page
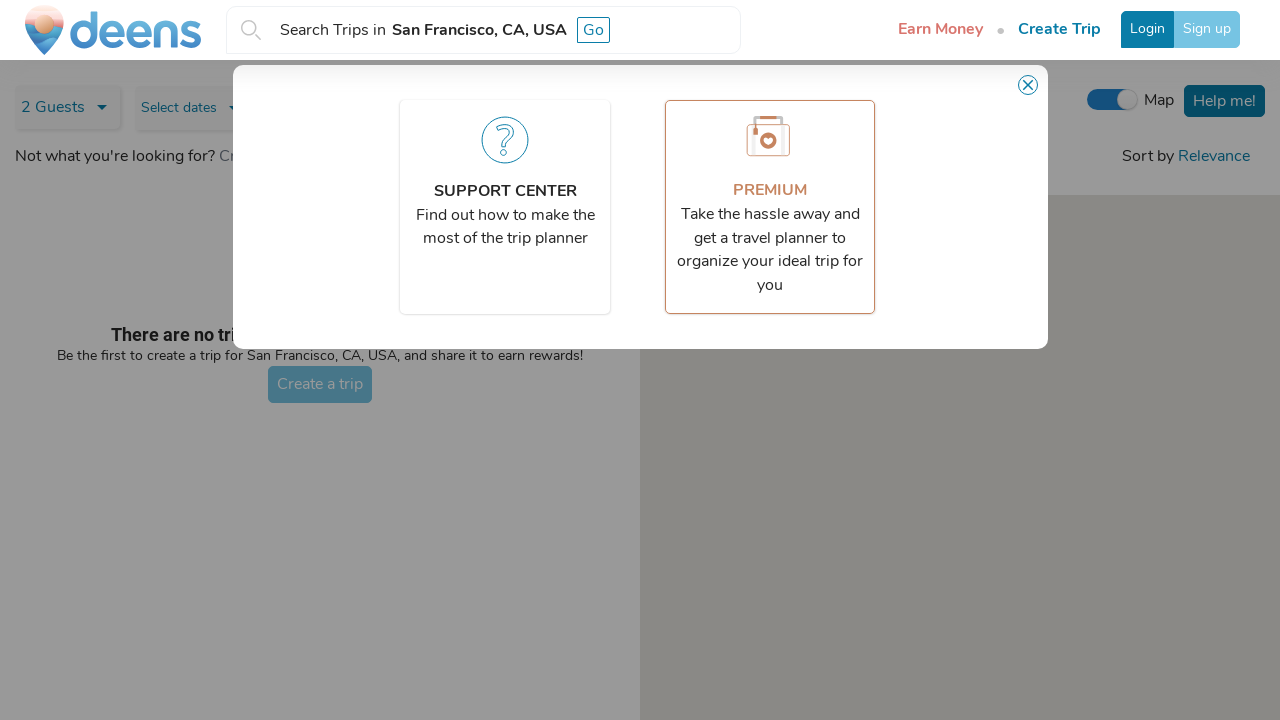

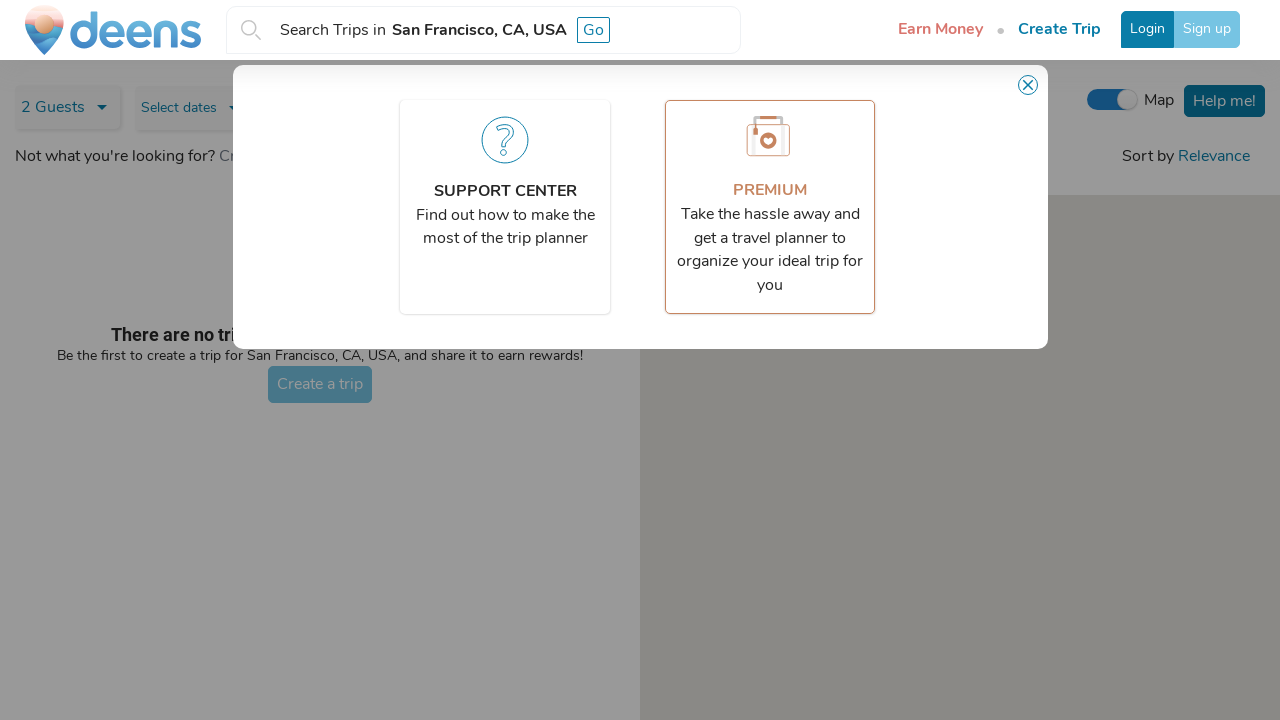